Tests flight booking flow on BlazeDemo by selecting departure/destination cities, choosing a flight, and completing the purchase form with passenger details

Starting URL: https://blazedemo.com/

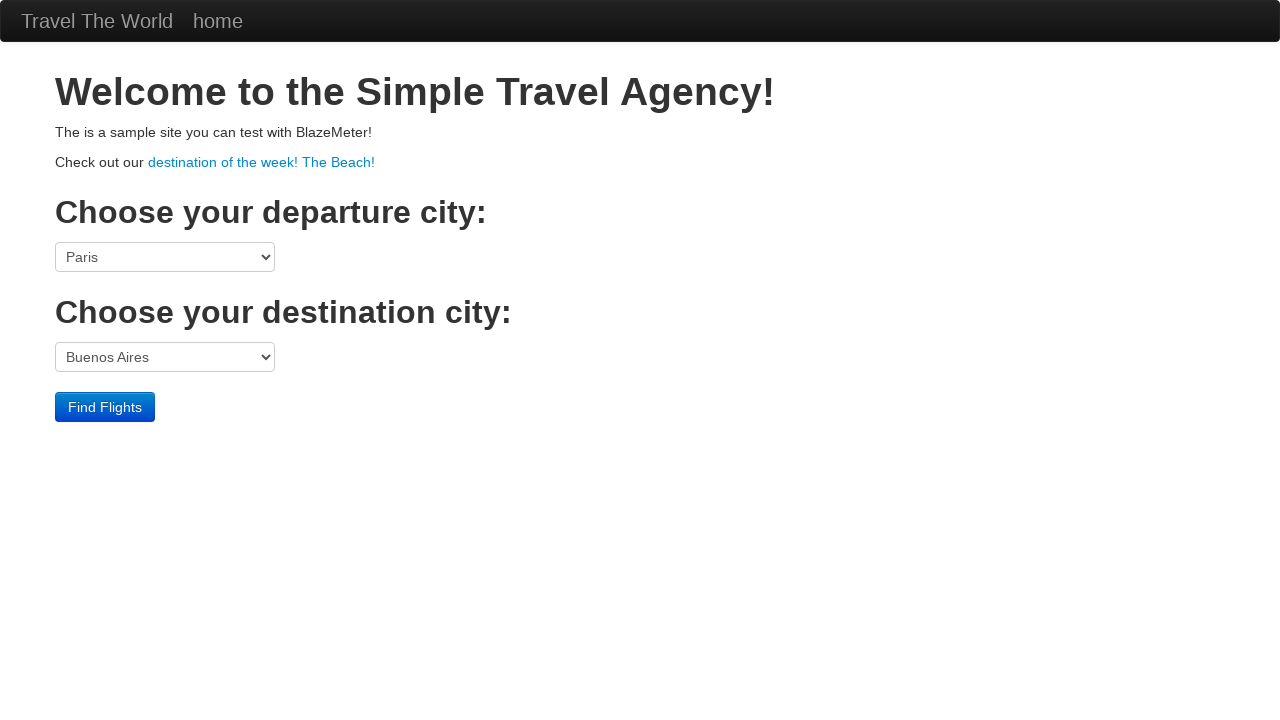

Selected departure city: Portland on select[name='fromPort']
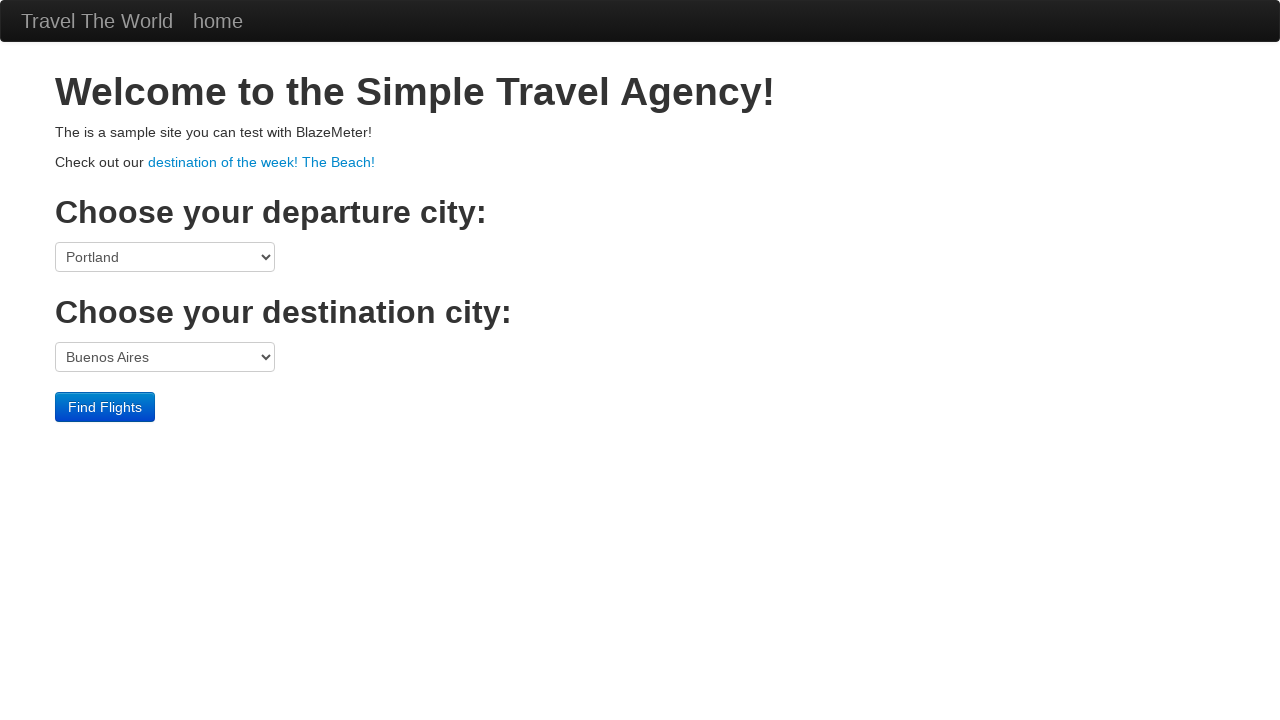

Selected destination city: Berlin on select[name='toPort']
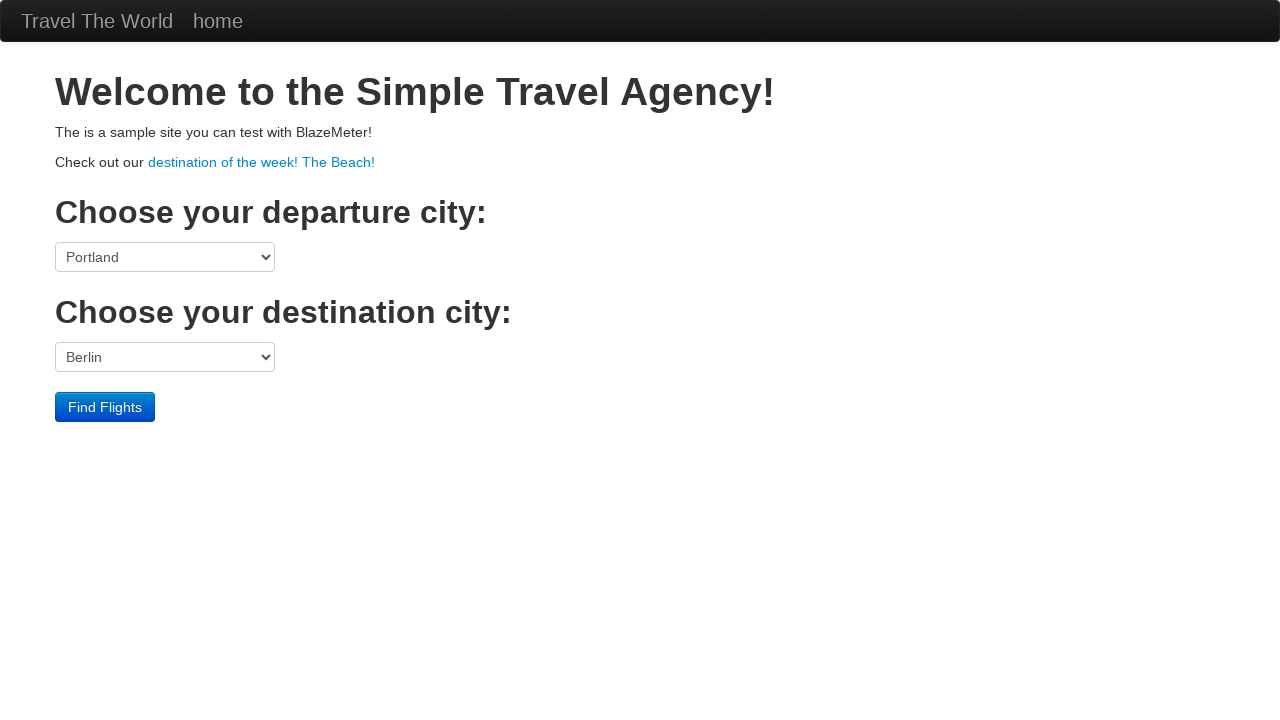

Clicked 'Find Flights' button to search for available flights at (105, 407) on input[type='submit']
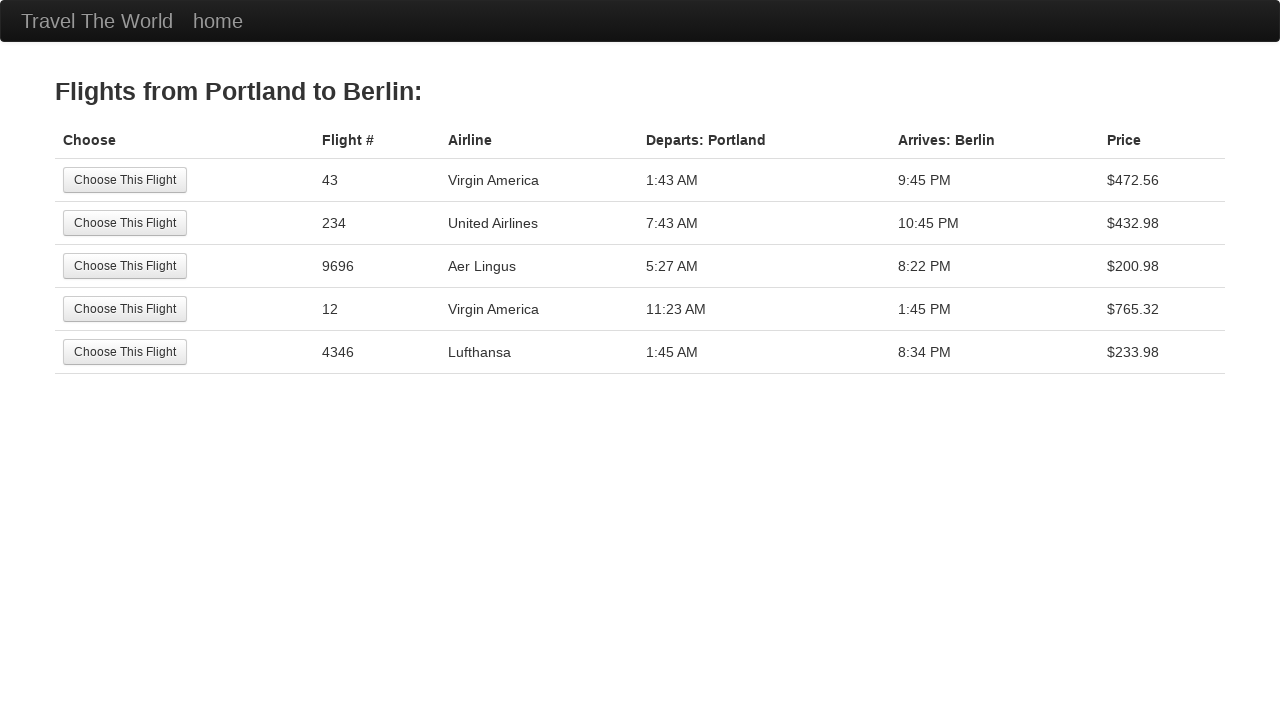

Selected second flight option (Virgin America) at (125, 223) on (//input[@type='submit'])[2]
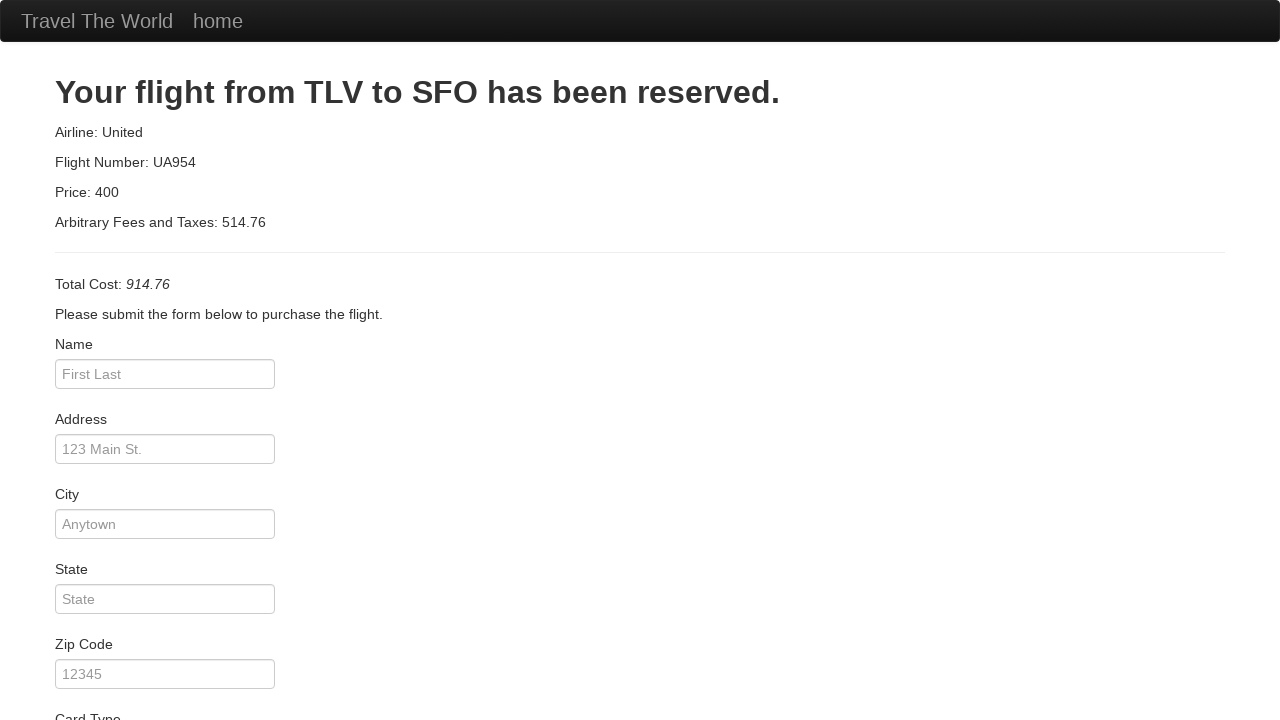

Entered passenger name: John Smith on #inputName
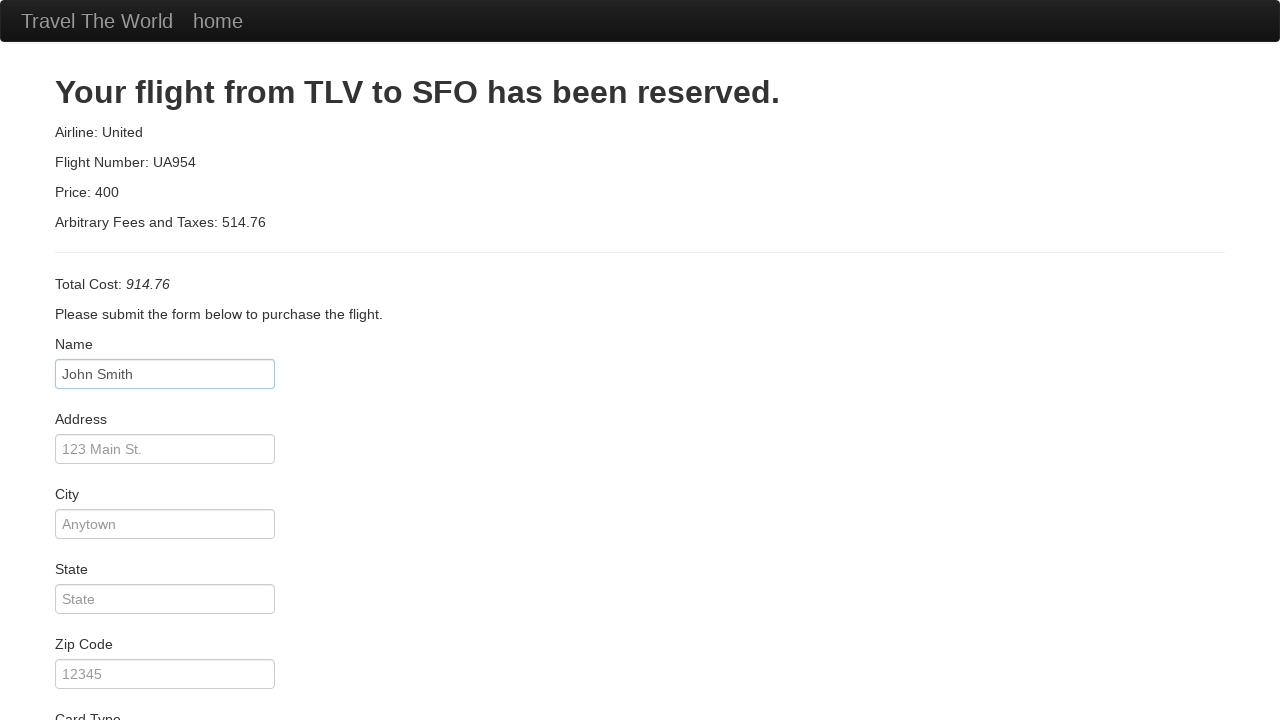

Entered address: 123 Main Street, Apt 4B on #address
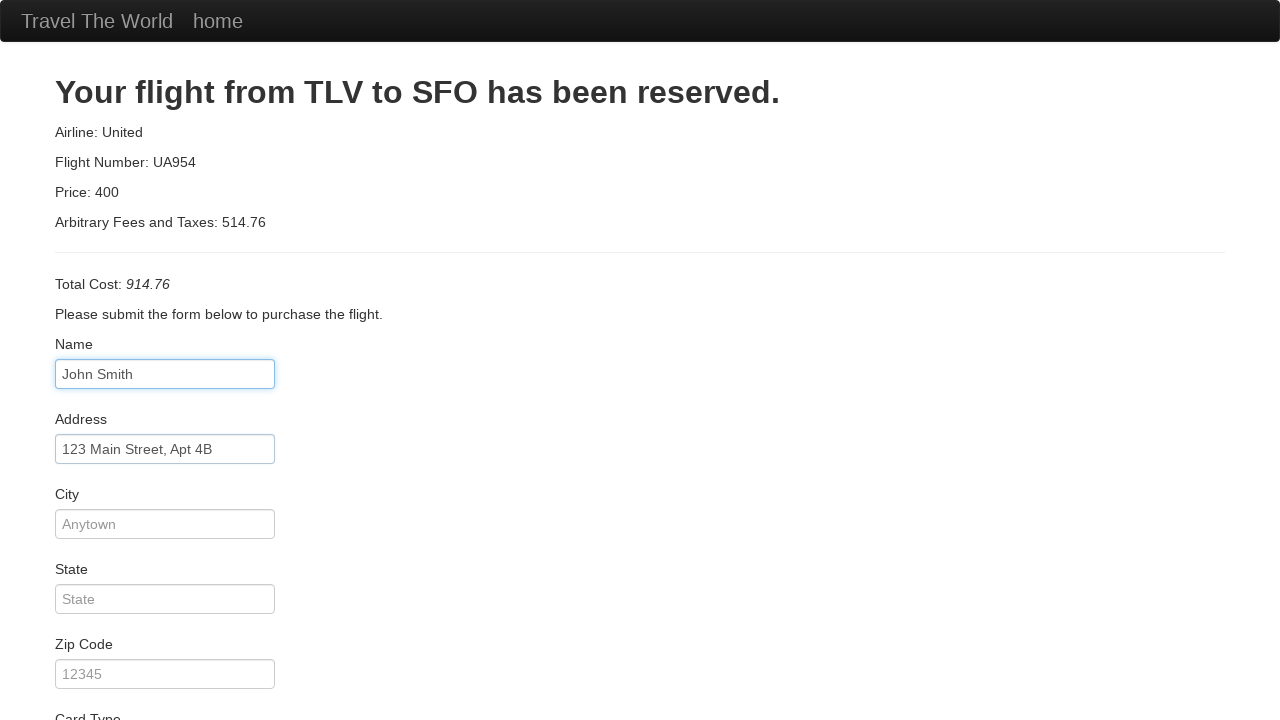

Entered city: Boston on #city
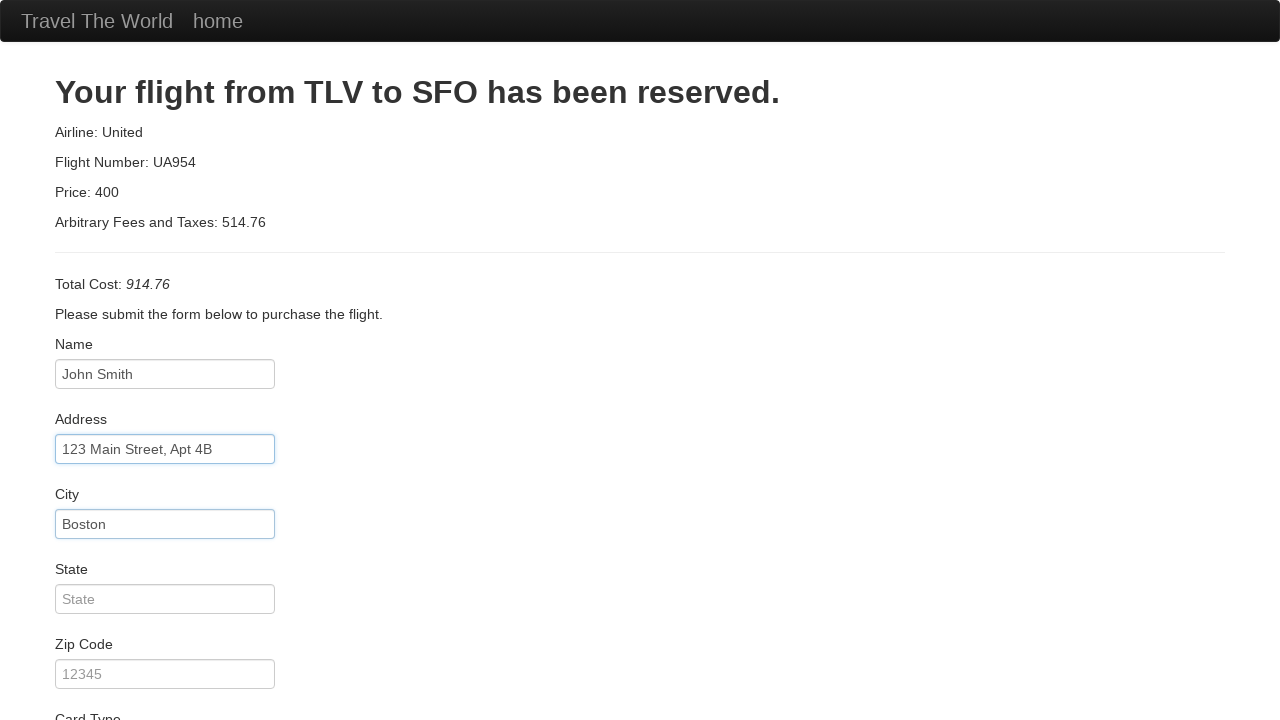

Entered state: Massachusetts on #state
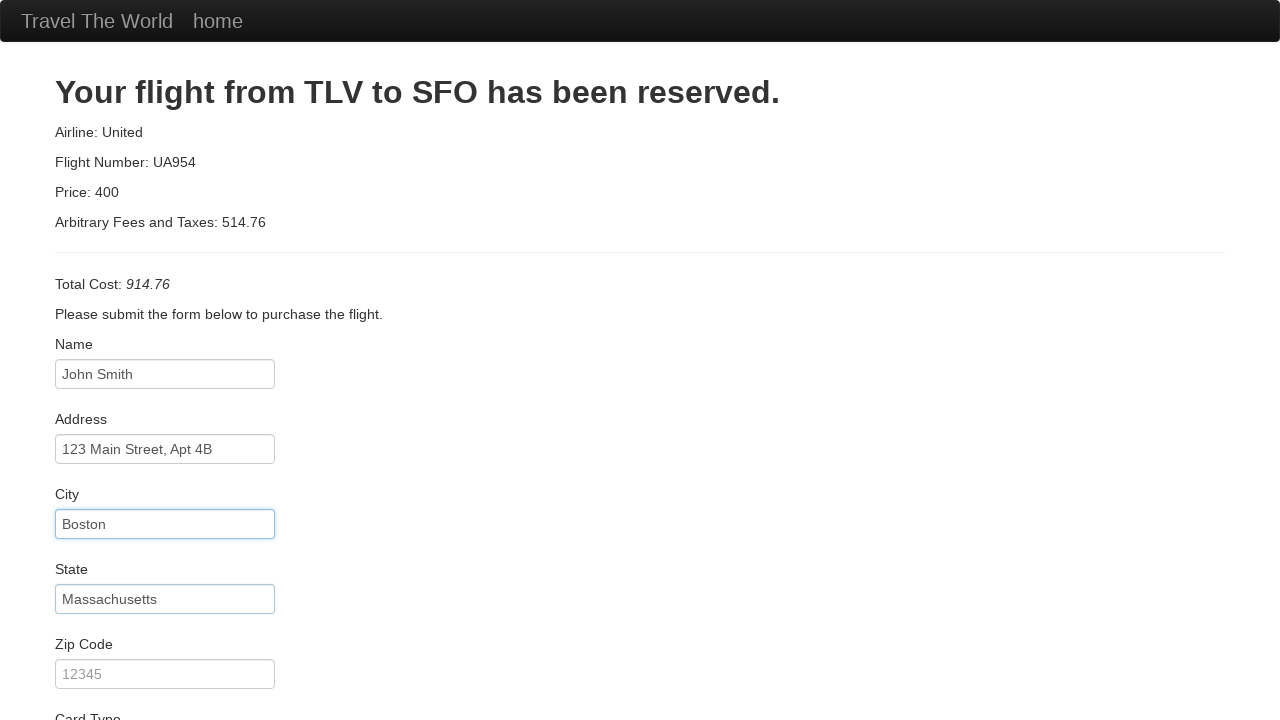

Entered zip code: 02134 on #zipCode
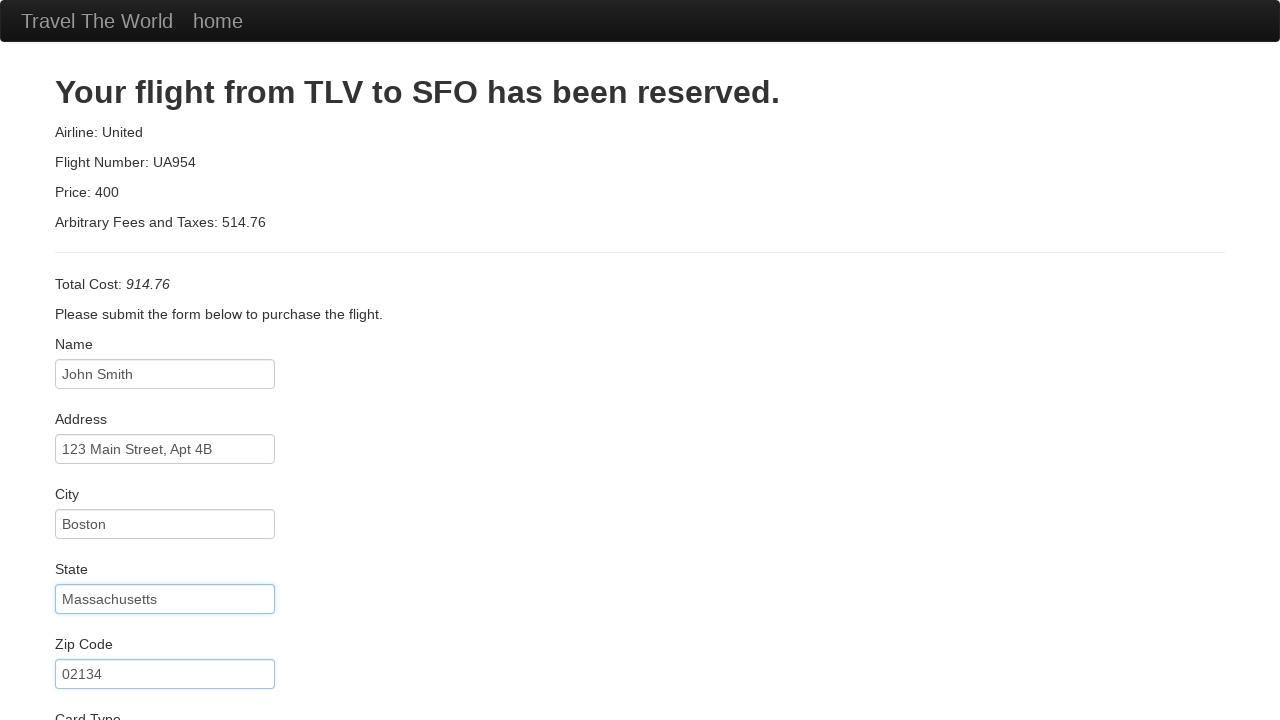

Selected card type: Visa on #cardType
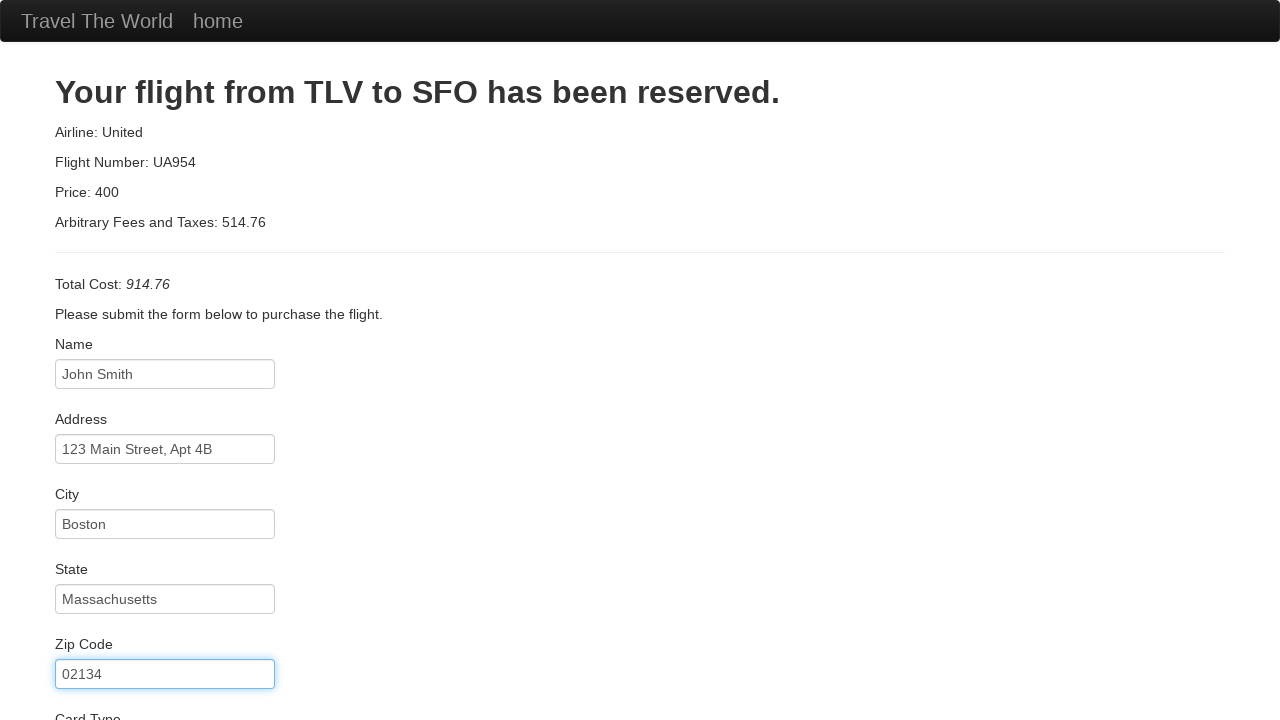

Entered credit card month: 12 on #creditCardMonth
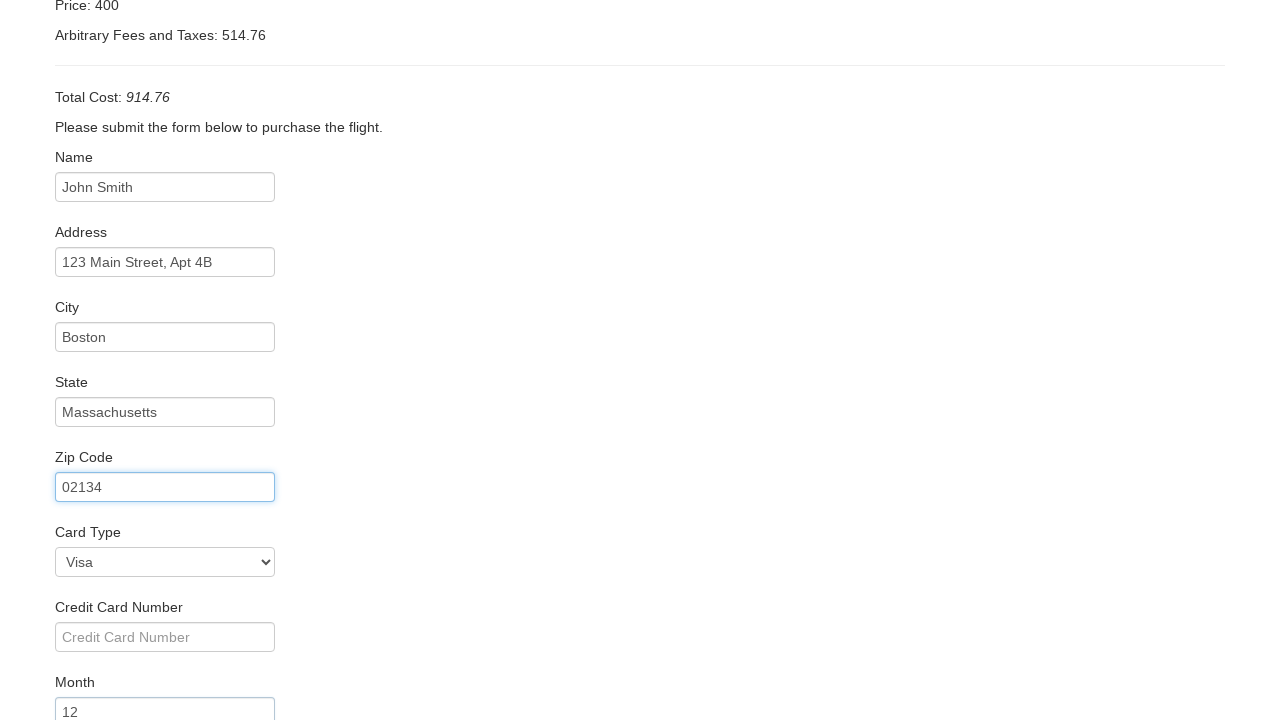

Entered credit card year: 2025 on #creditCardYear
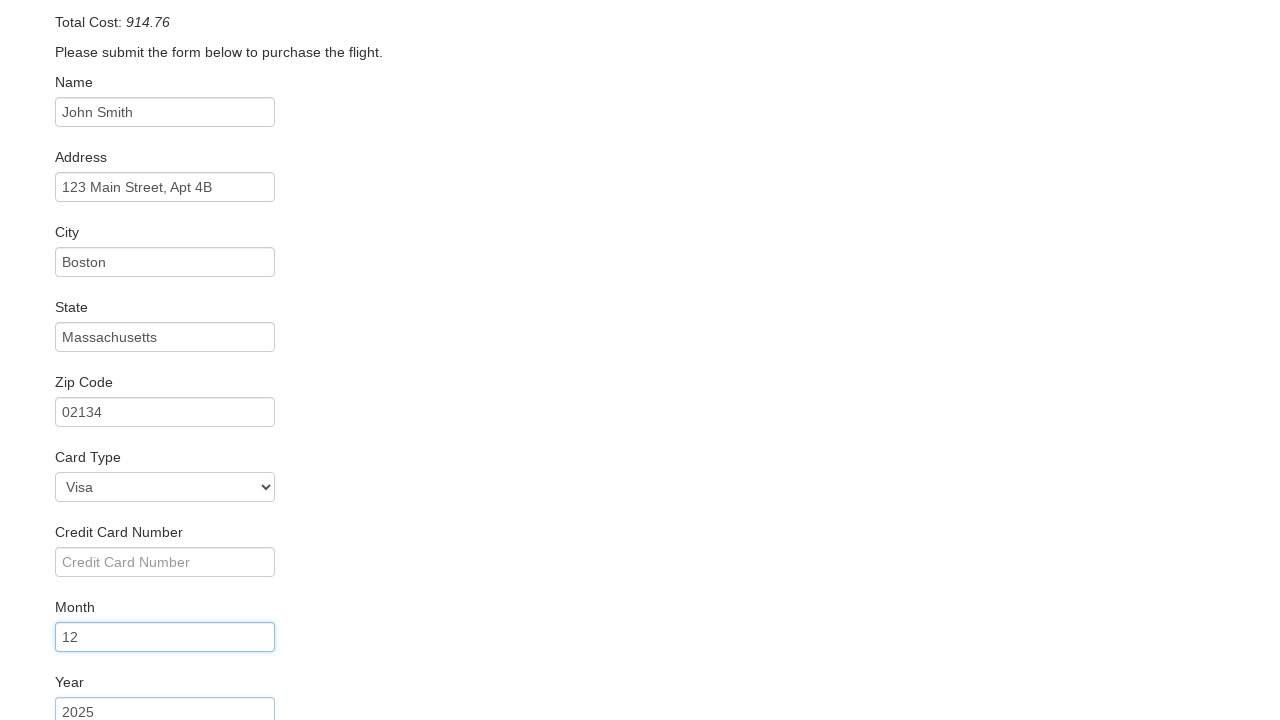

Entered name on card: John Smith on #nameOnCard
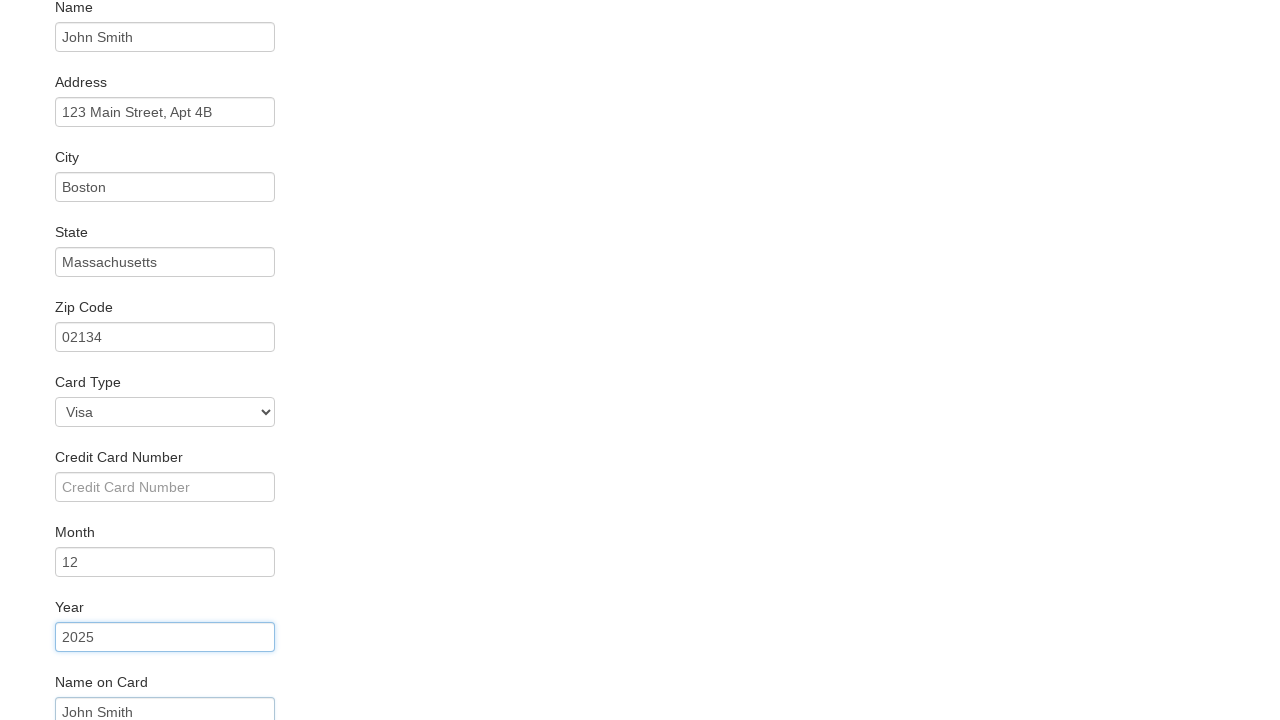

Checked 'Remember Me' checkbox at (62, 656) on #rememberMe
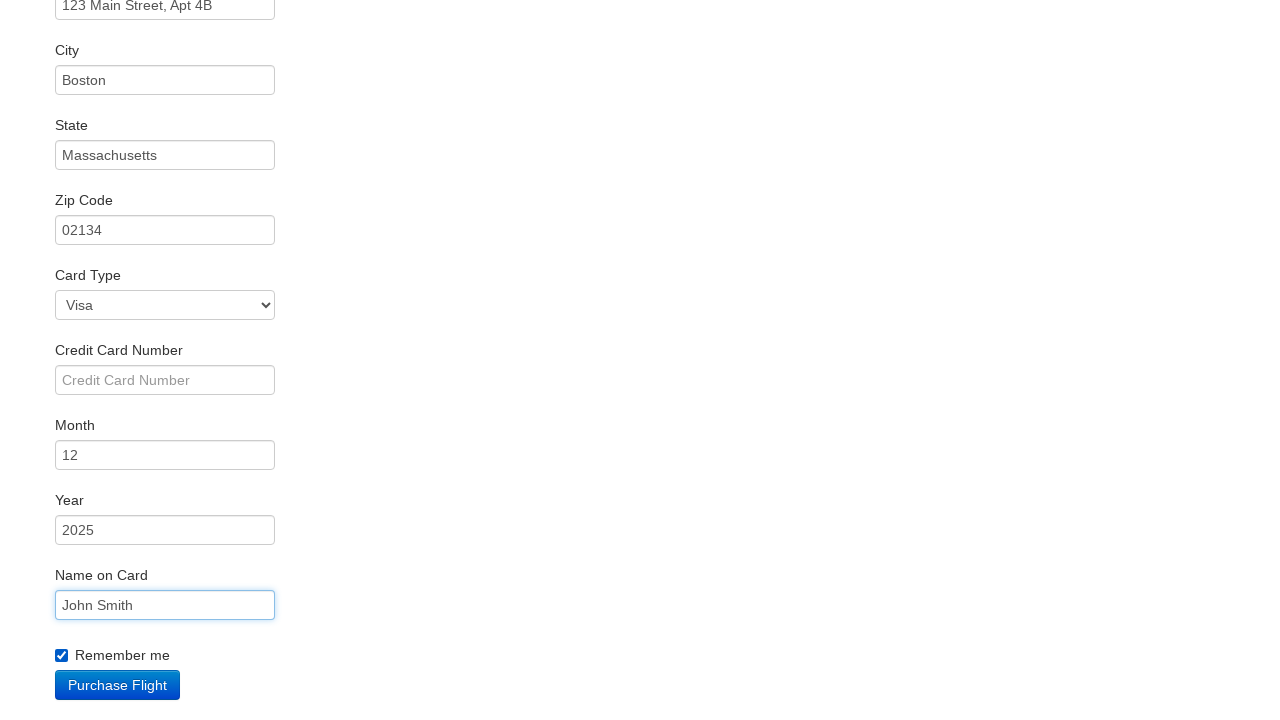

Clicked submit button to complete purchase at (118, 685) on input[type='submit']
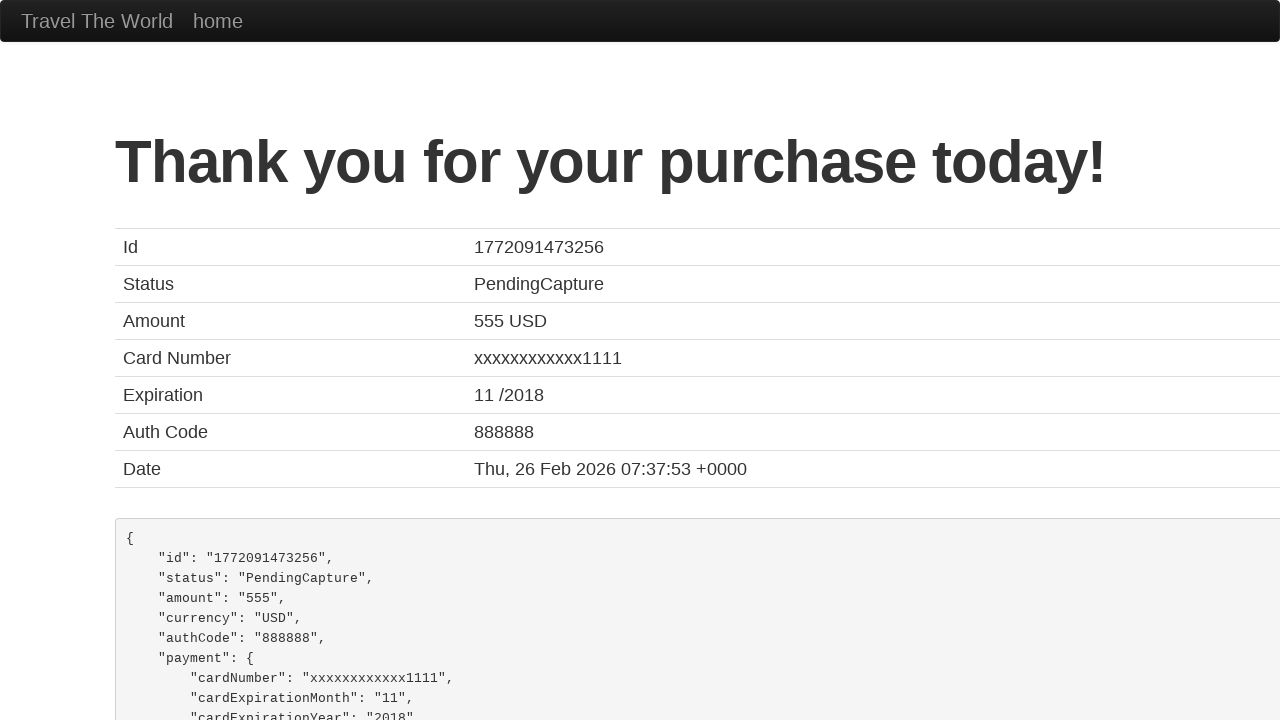

Purchase confirmation page loaded with 'Thank you for your purchase today!' message
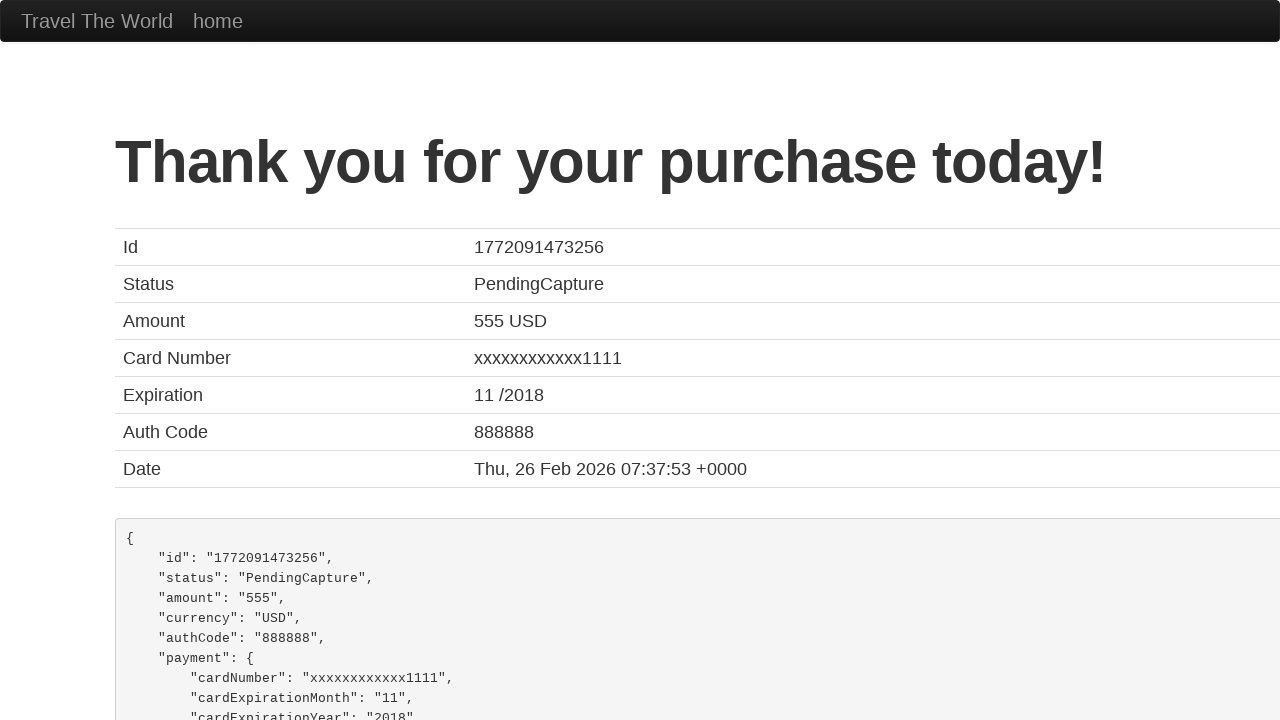

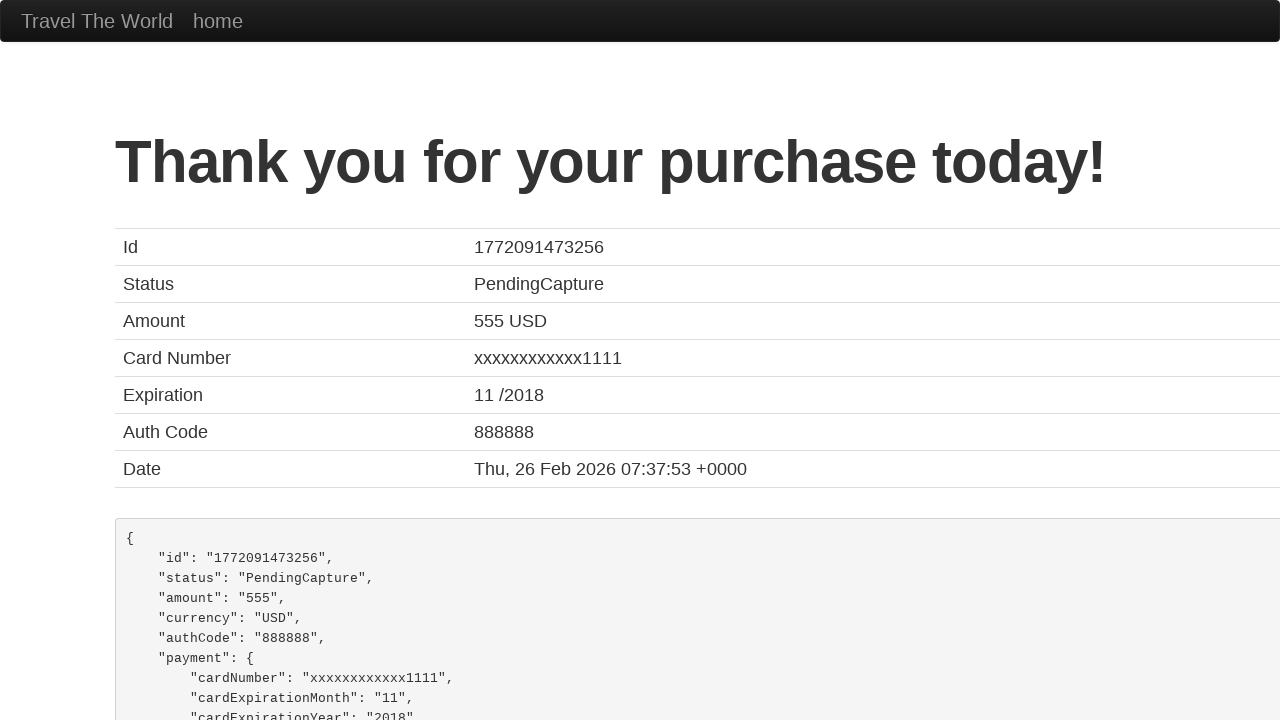